Tests displaying active items only by clicking the Active filter link.

Starting URL: https://demo.playwright.dev/todomvc

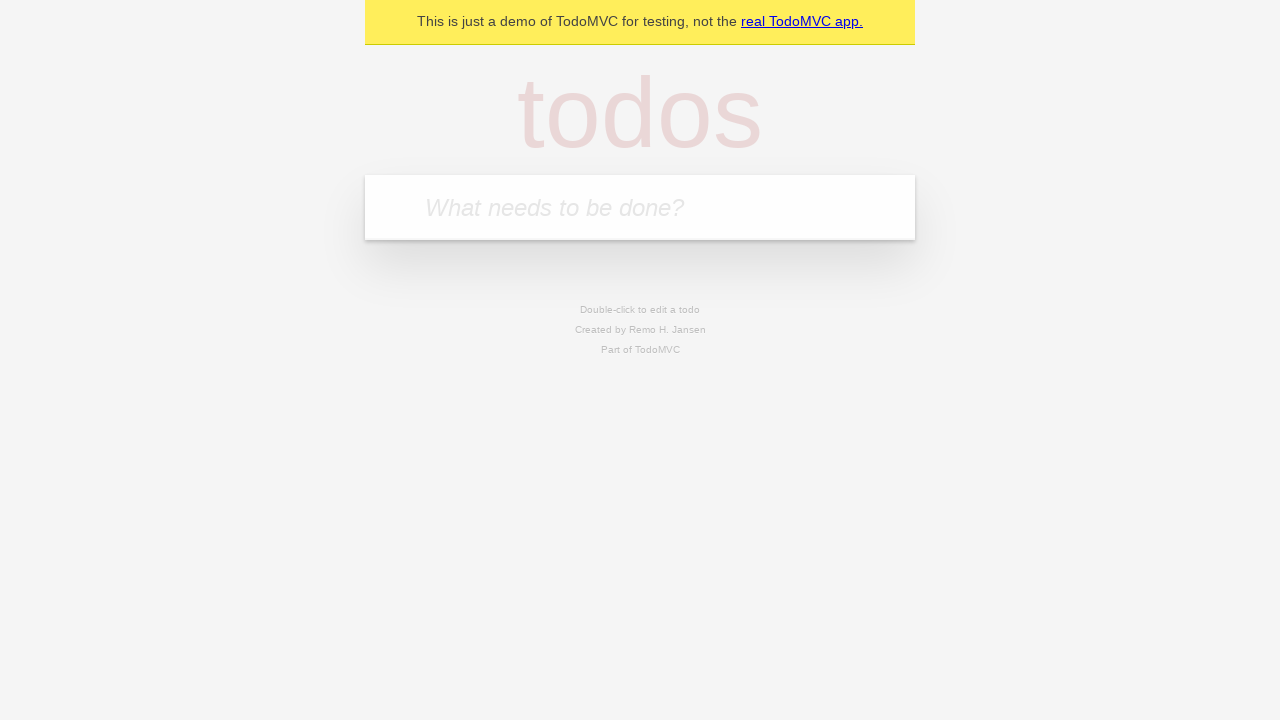

Filled todo input with 'buy some cheese' on internal:attr=[placeholder="What needs to be done?"i]
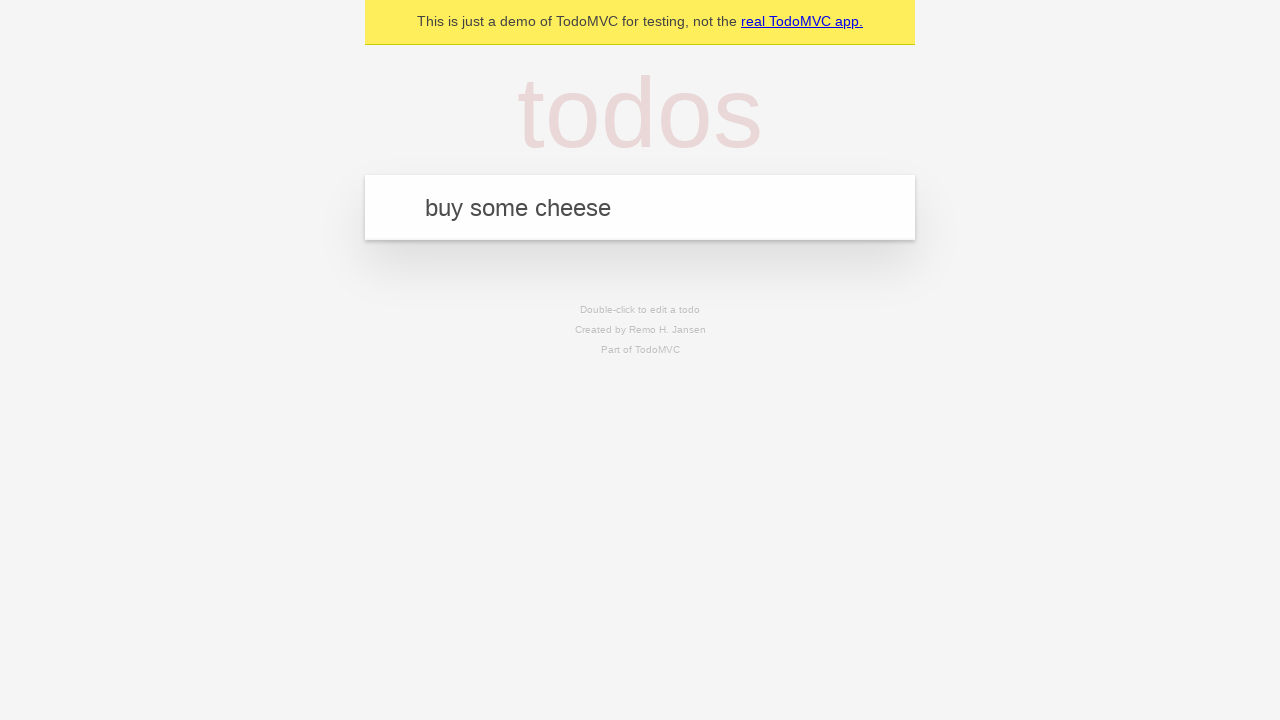

Pressed Enter to add first todo item on internal:attr=[placeholder="What needs to be done?"i]
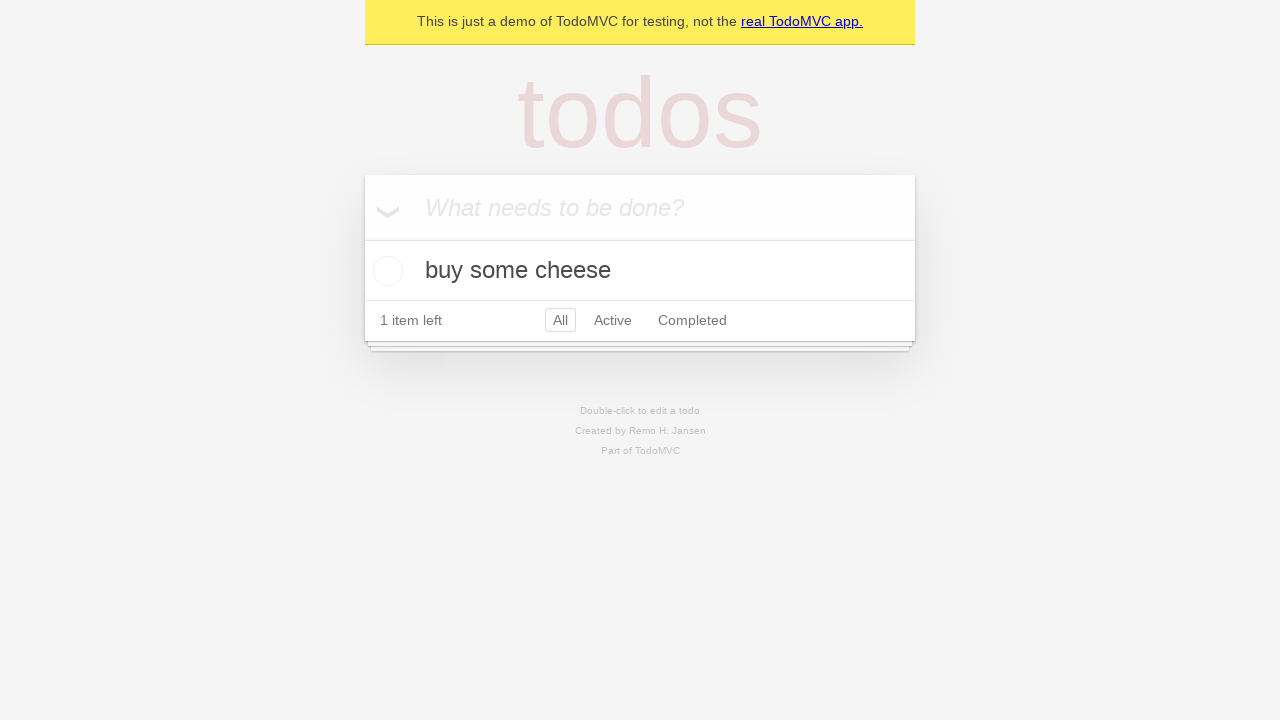

Filled todo input with 'feed the cat' on internal:attr=[placeholder="What needs to be done?"i]
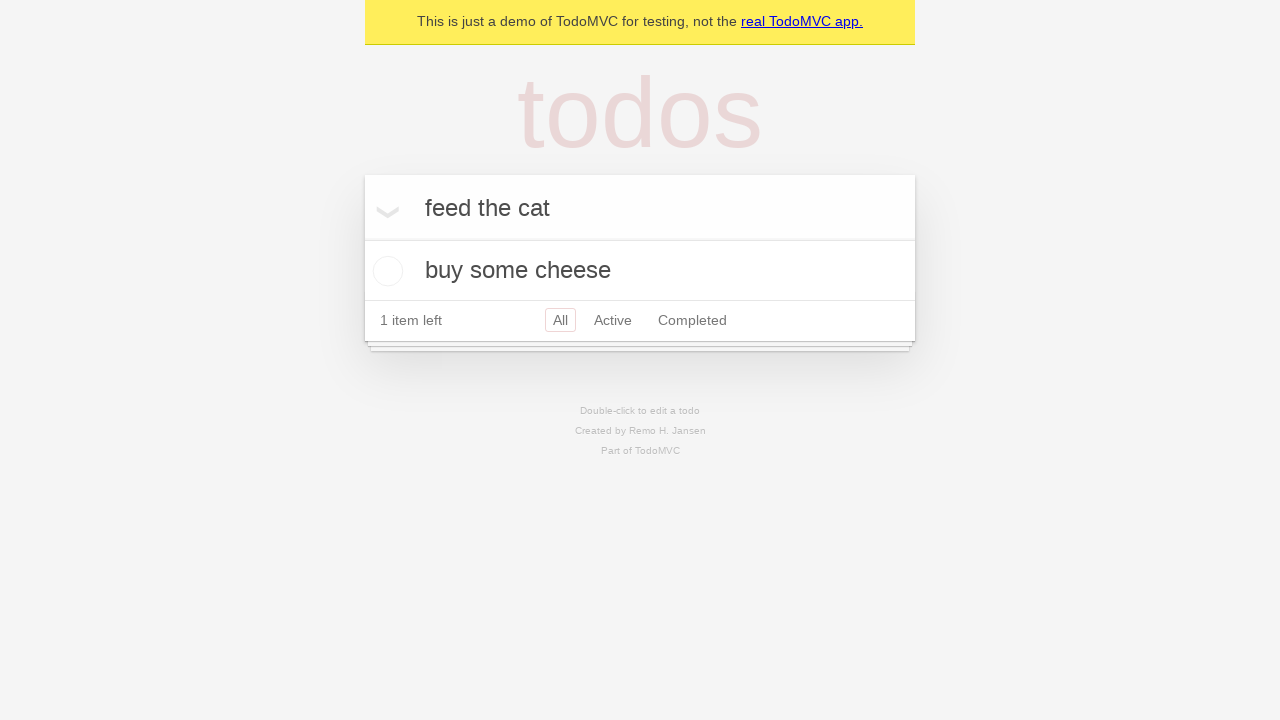

Pressed Enter to add second todo item on internal:attr=[placeholder="What needs to be done?"i]
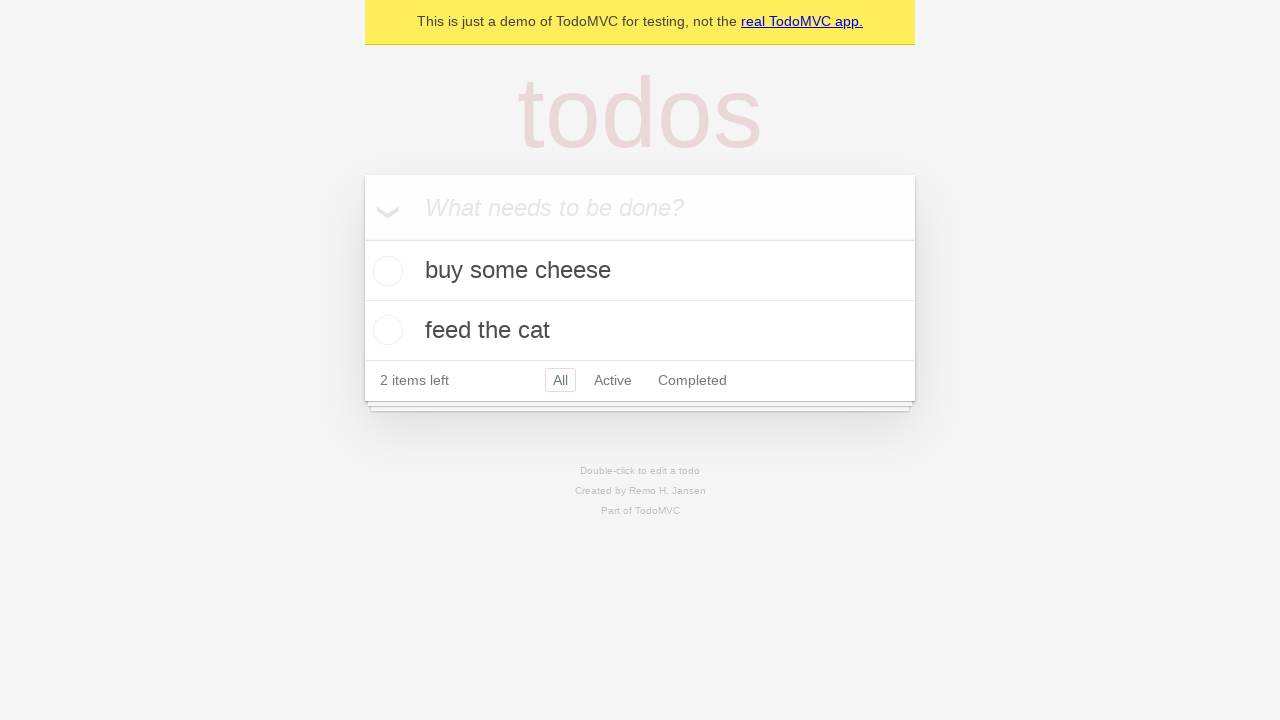

Filled todo input with 'book a doctors appointment' on internal:attr=[placeholder="What needs to be done?"i]
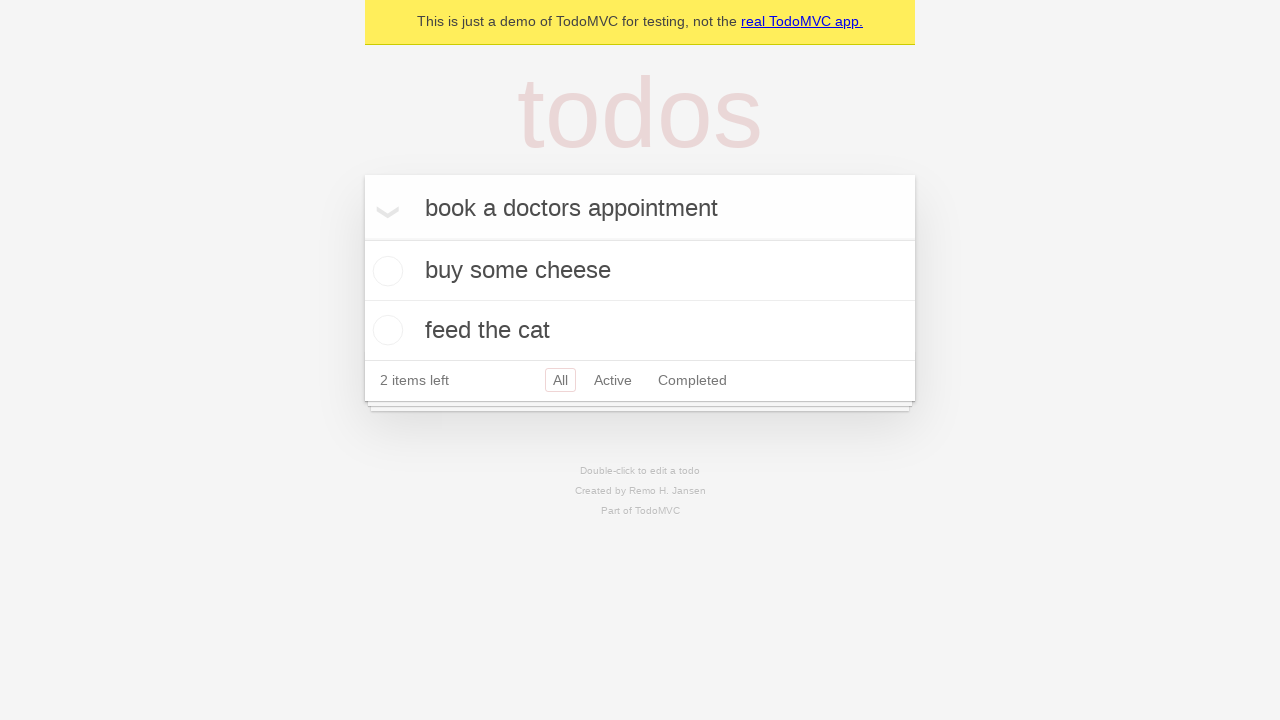

Pressed Enter to add third todo item on internal:attr=[placeholder="What needs to be done?"i]
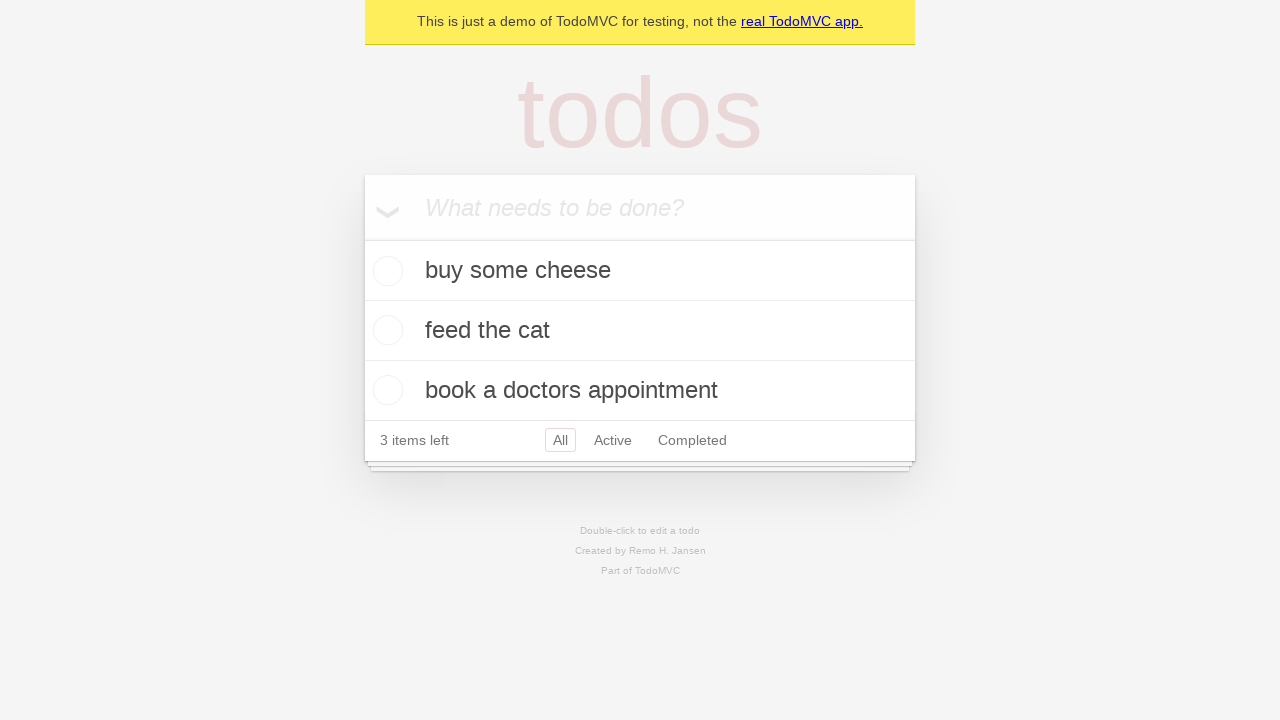

Marked second todo item as complete at (385, 330) on .todo-list li .toggle >> nth=1
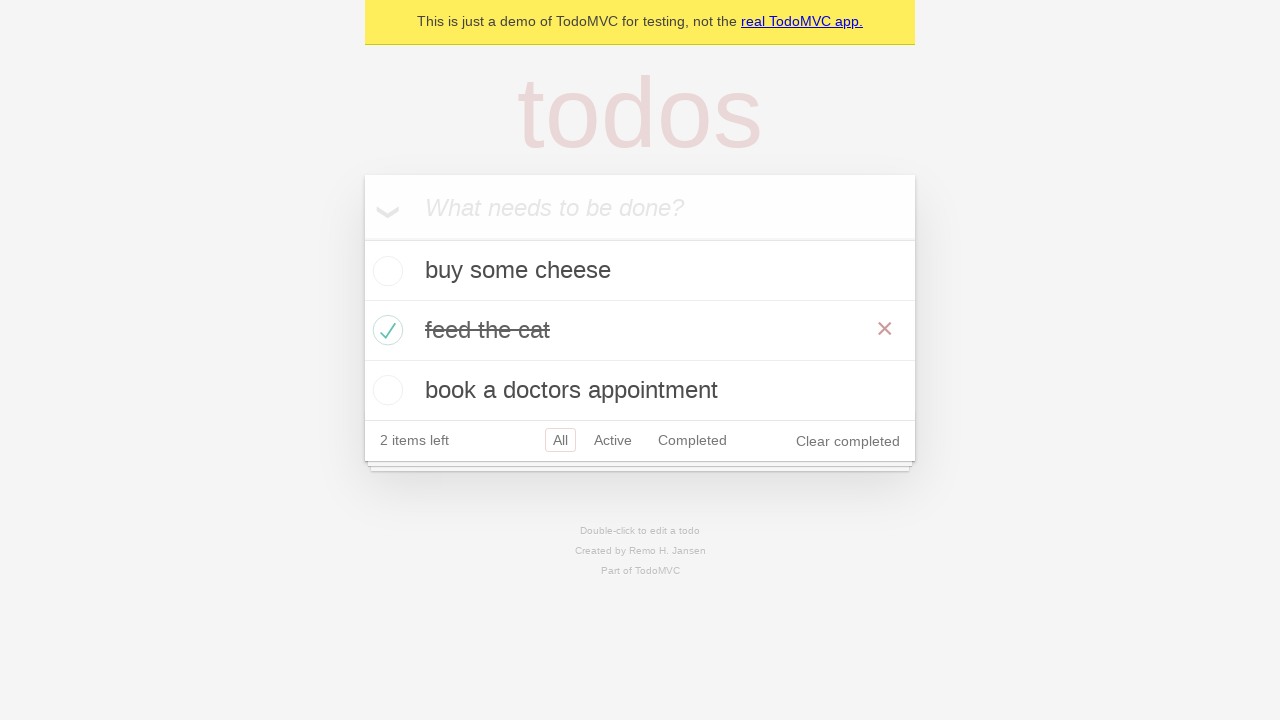

Clicked Active filter link to display only active items at (613, 440) on internal:role=link[name="Active"i]
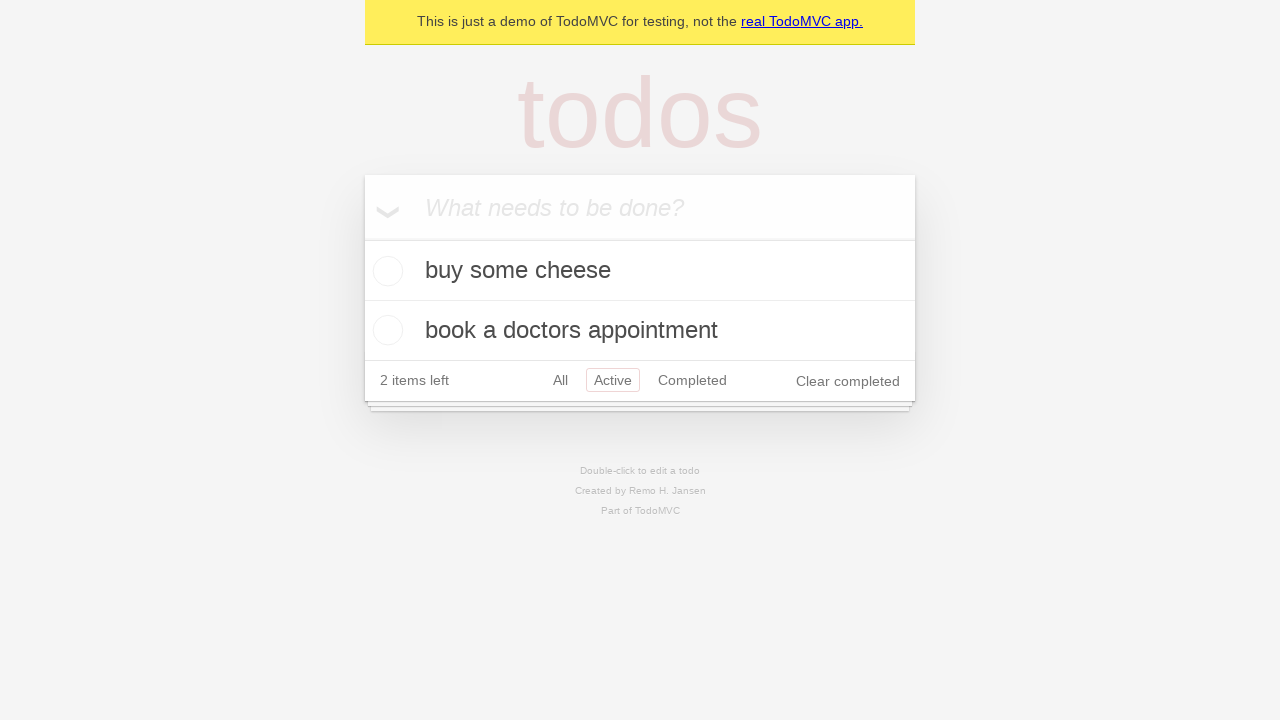

Filtered todo list loaded showing only active items
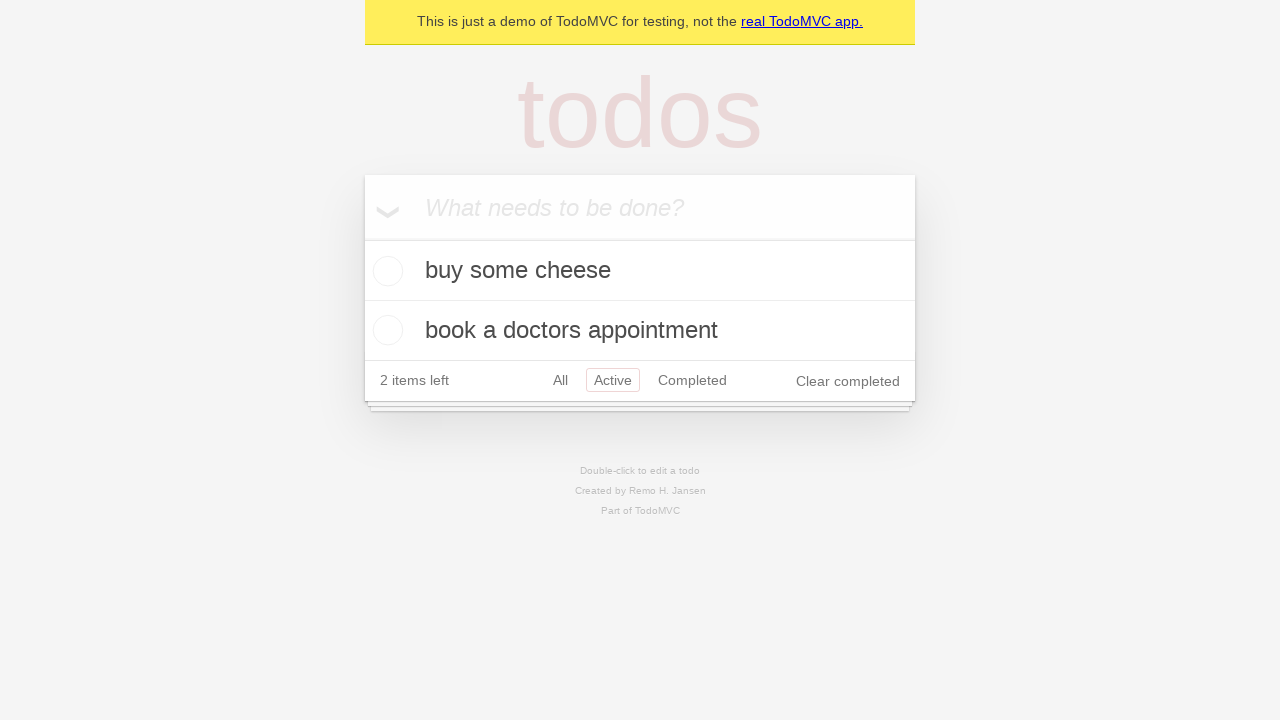

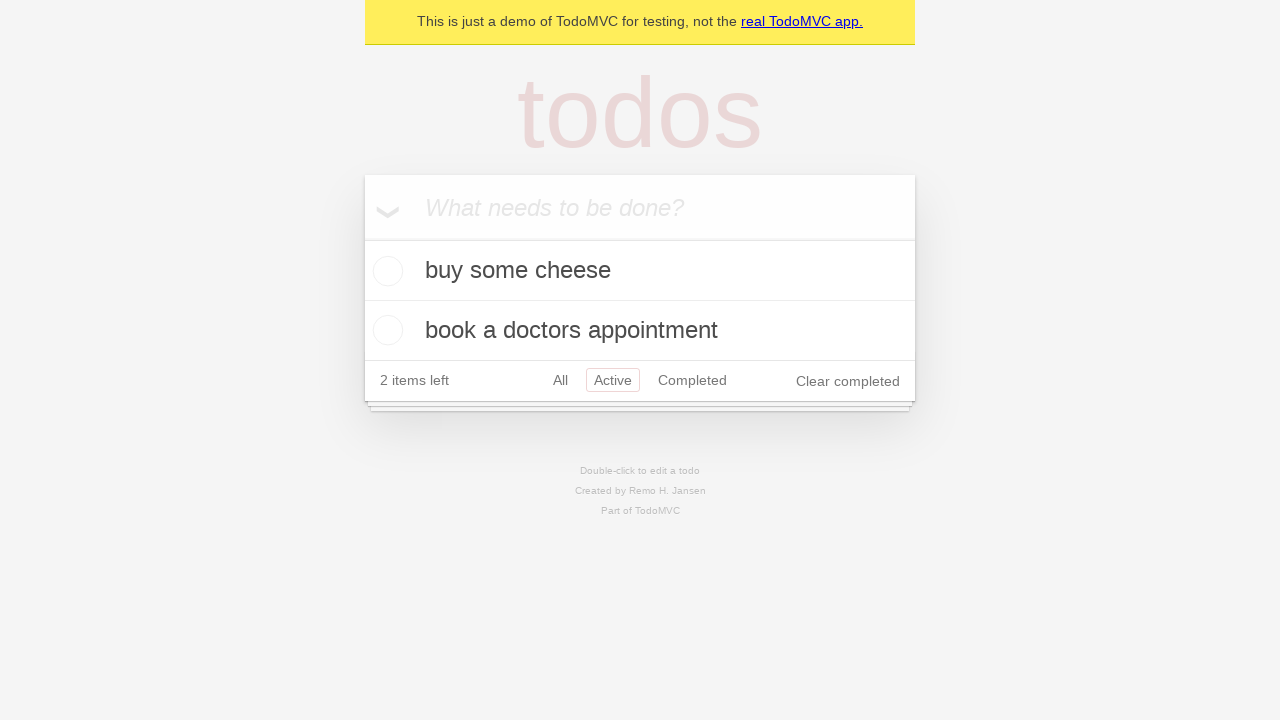